Clicks on the Login tab in the authorization form

Starting URL: https://b2c.passport.rt.ru

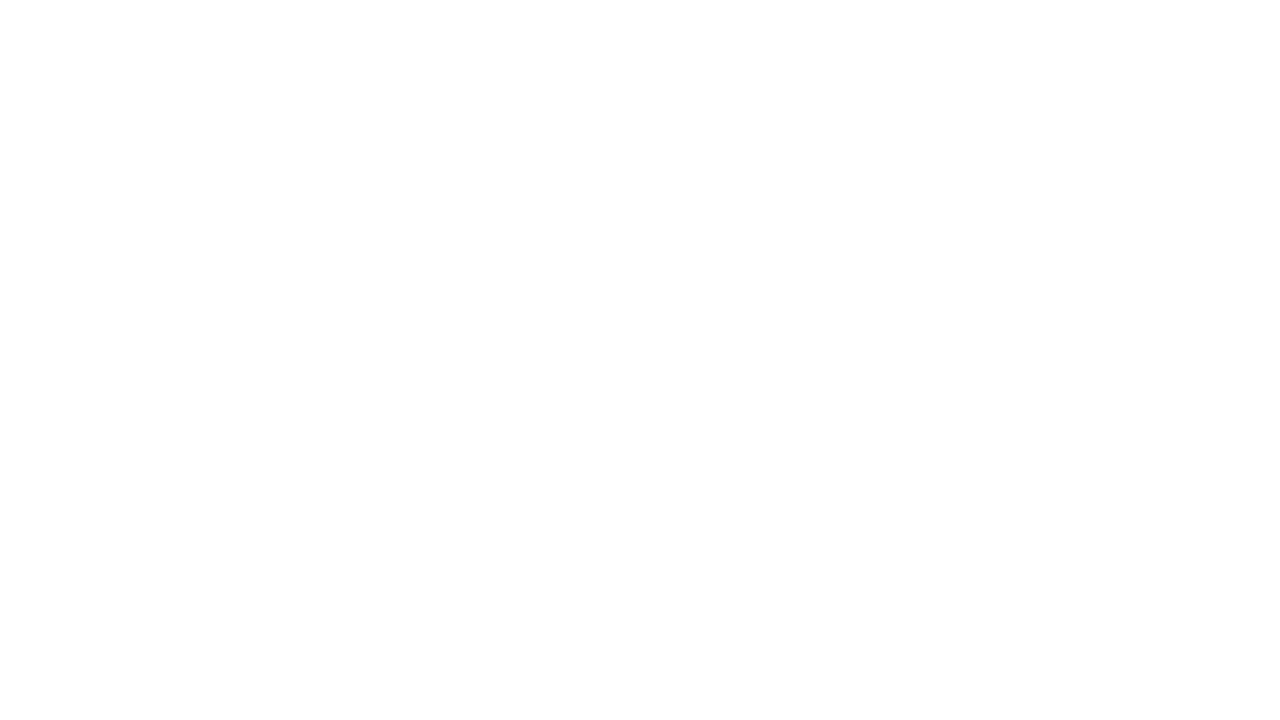

Waited for login button to become visible
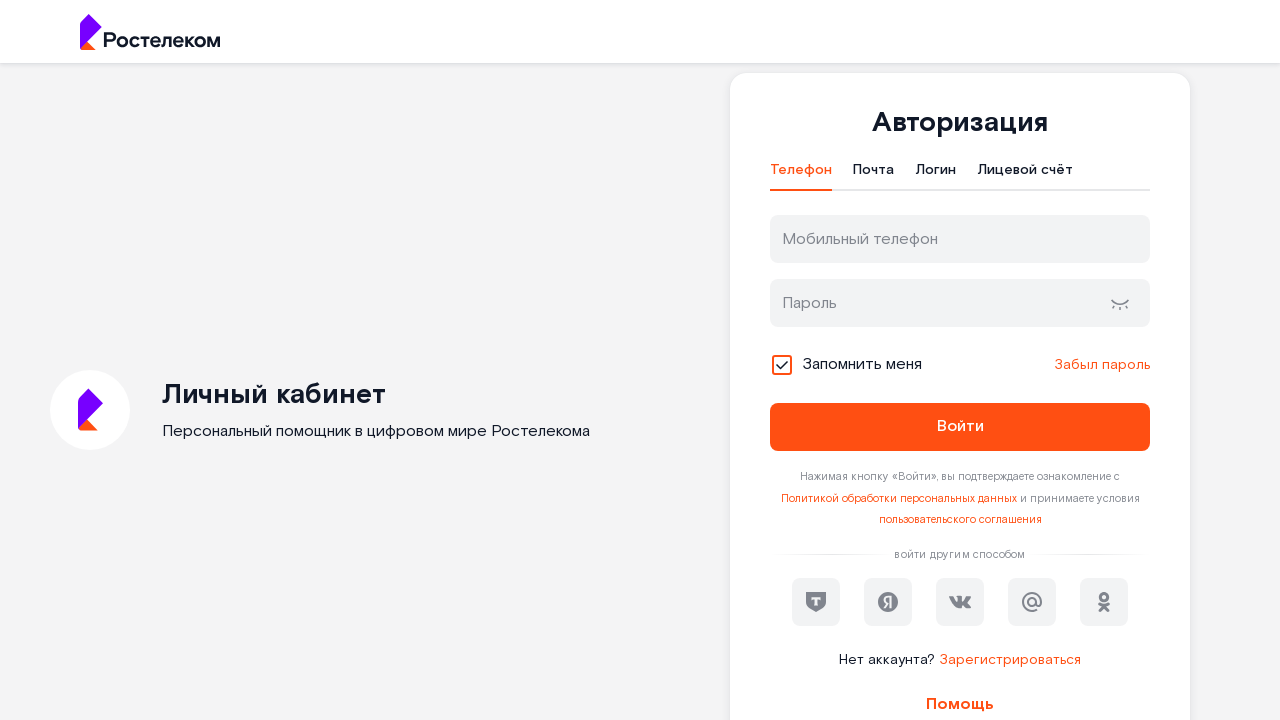

Clicked on the Login tab in the authorization form at (936, 175) on #t-btn-tab-login
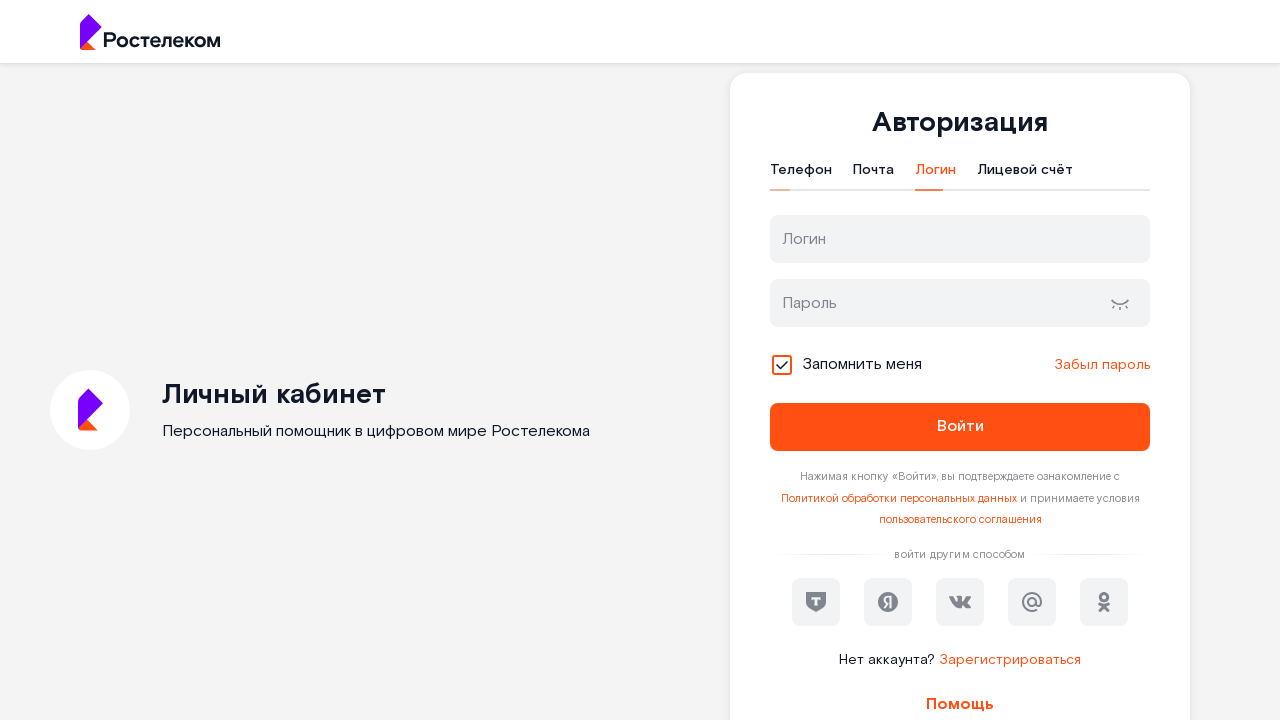

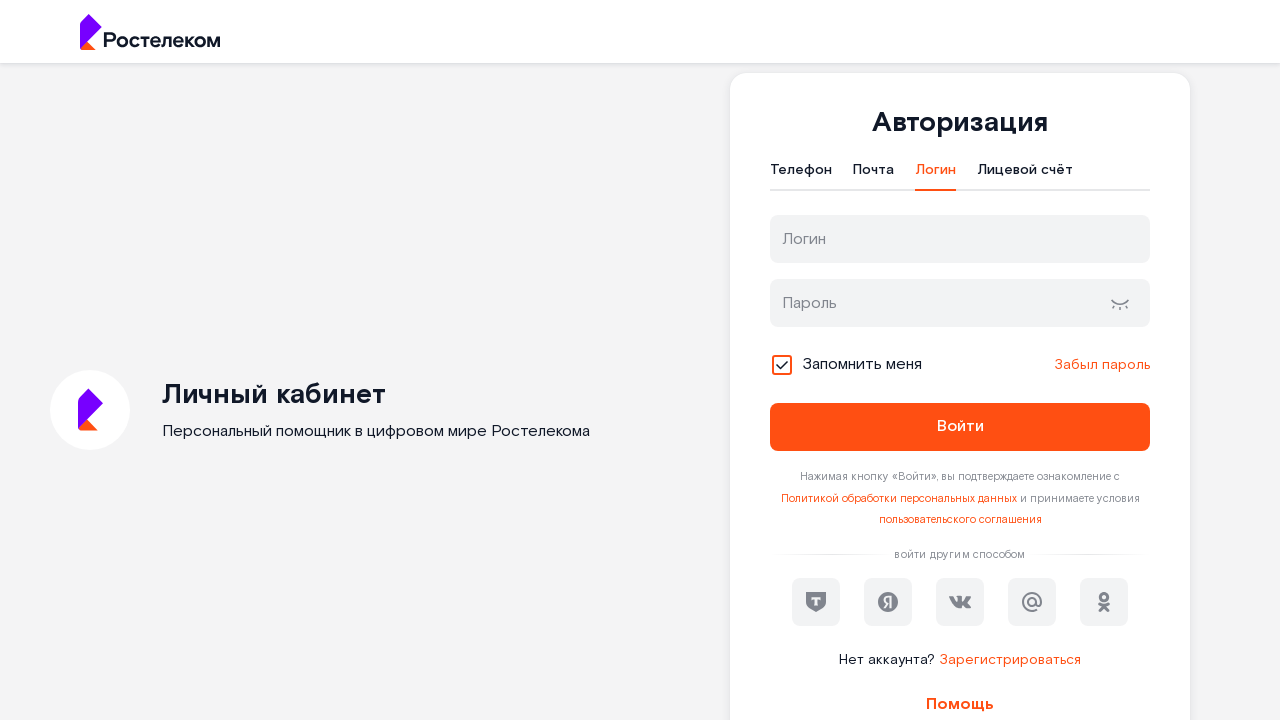